Tests dynamic dropdown functionality by clicking on passenger info section and incrementing the adult passenger count 4 times using the increment button.

Starting URL: https://rahulshettyacademy.com/dropdownsPractise/

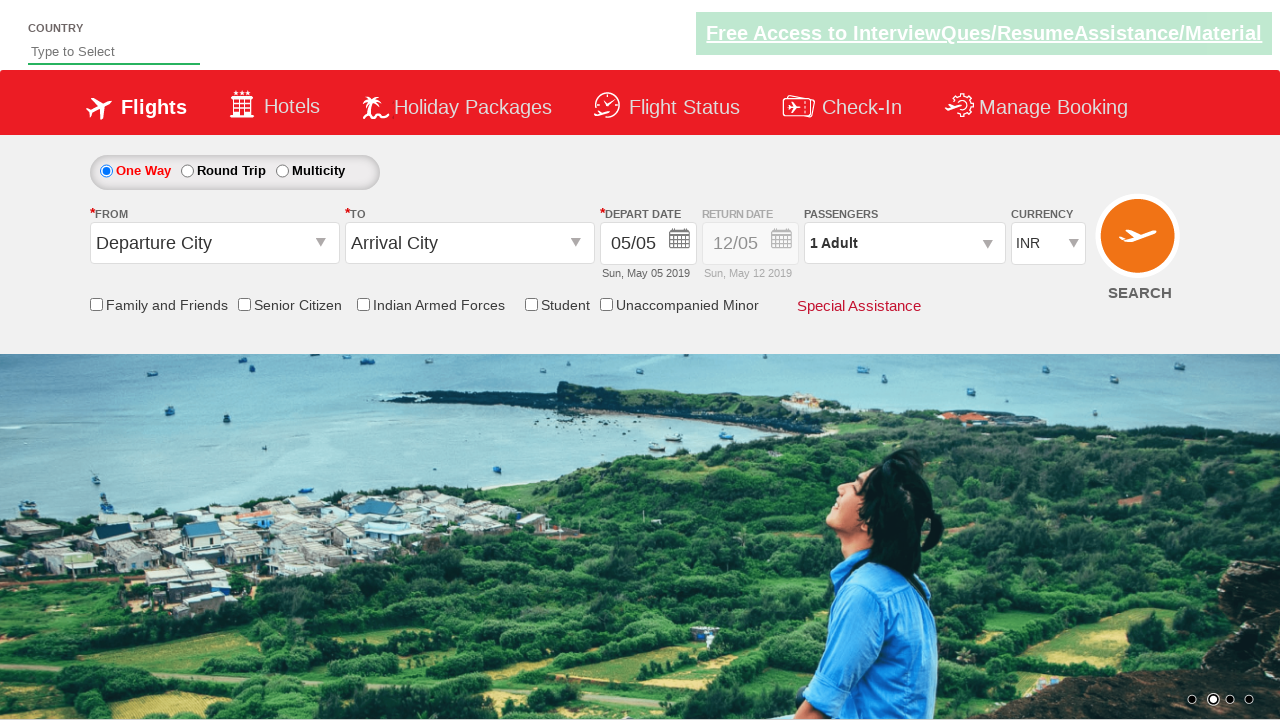

Clicked on passenger info dropdown to open it at (904, 243) on #divpaxinfo
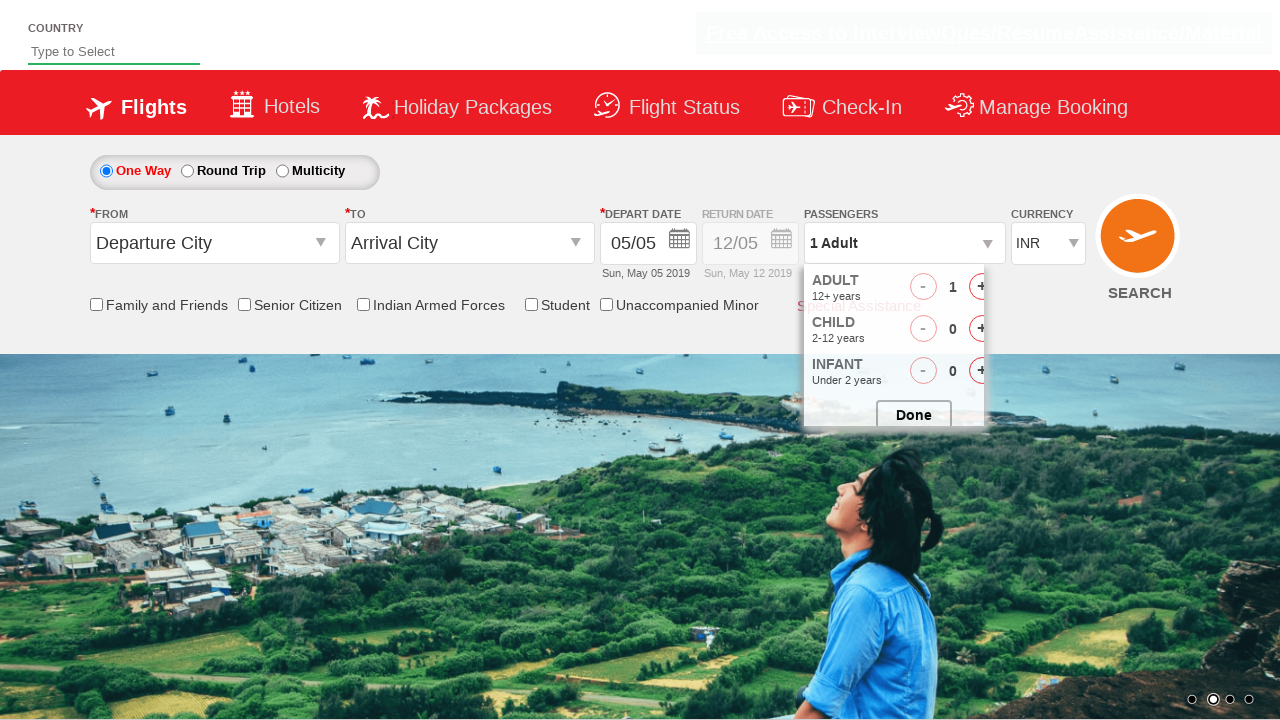

Increment adult button became visible
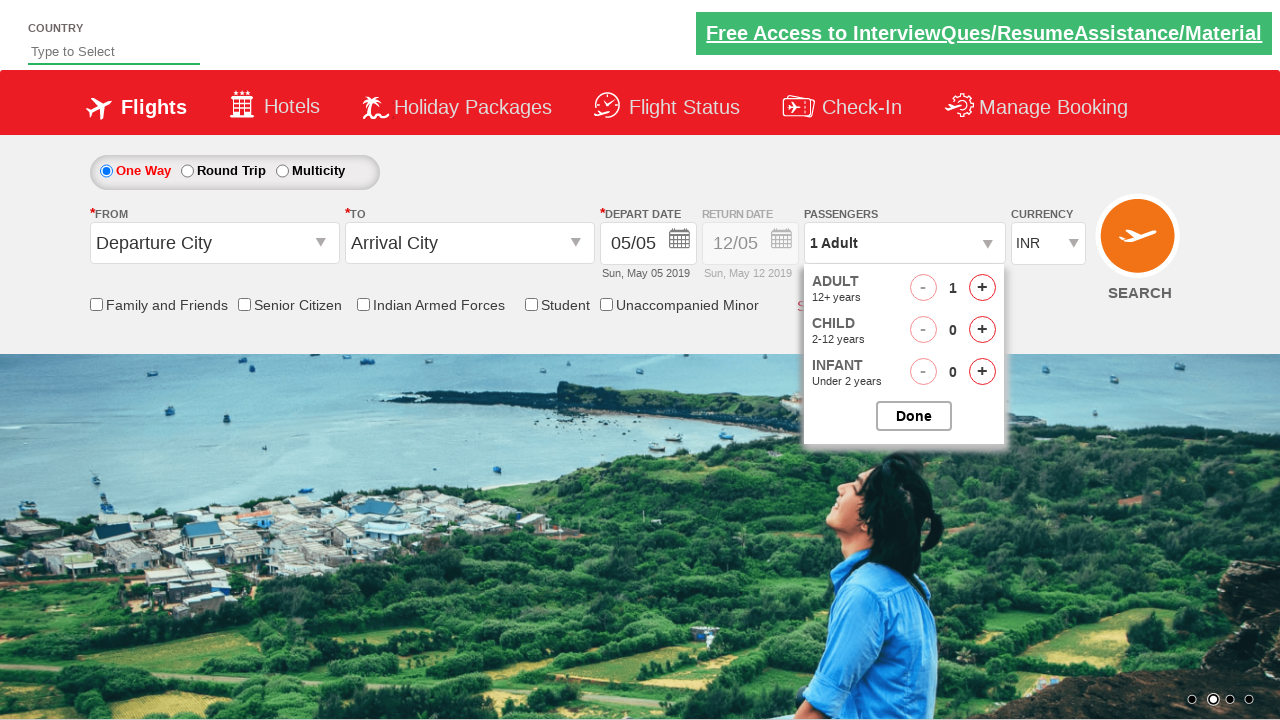

Clicked increment button to increase adult passenger count (iteration 1 of 4) at (982, 288) on #hrefIncAdt
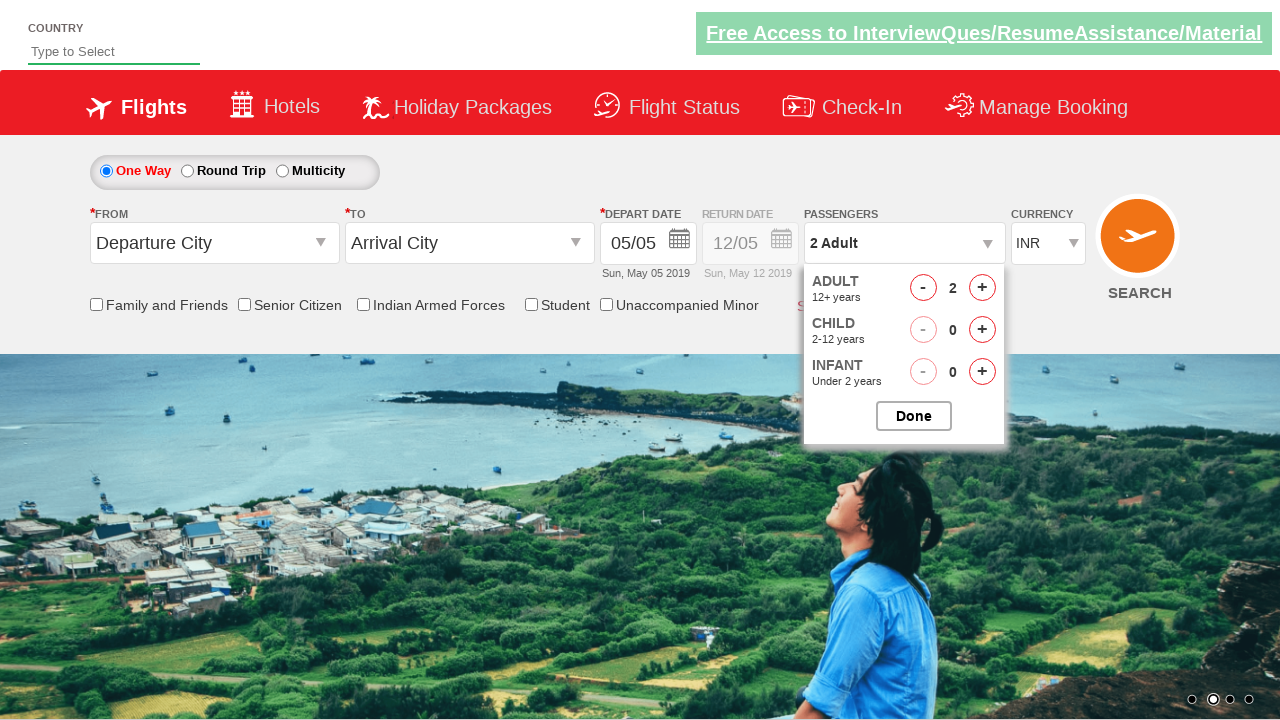

Clicked increment button to increase adult passenger count (iteration 2 of 4) at (982, 288) on #hrefIncAdt
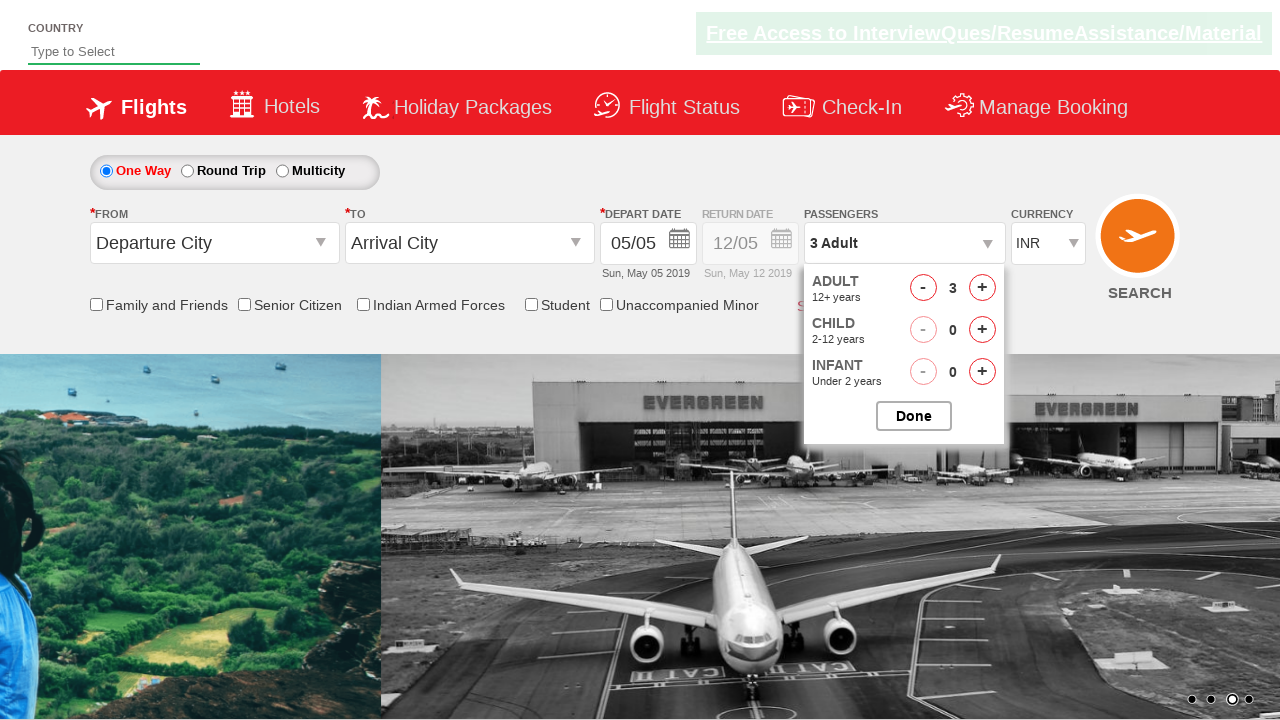

Clicked increment button to increase adult passenger count (iteration 3 of 4) at (982, 288) on #hrefIncAdt
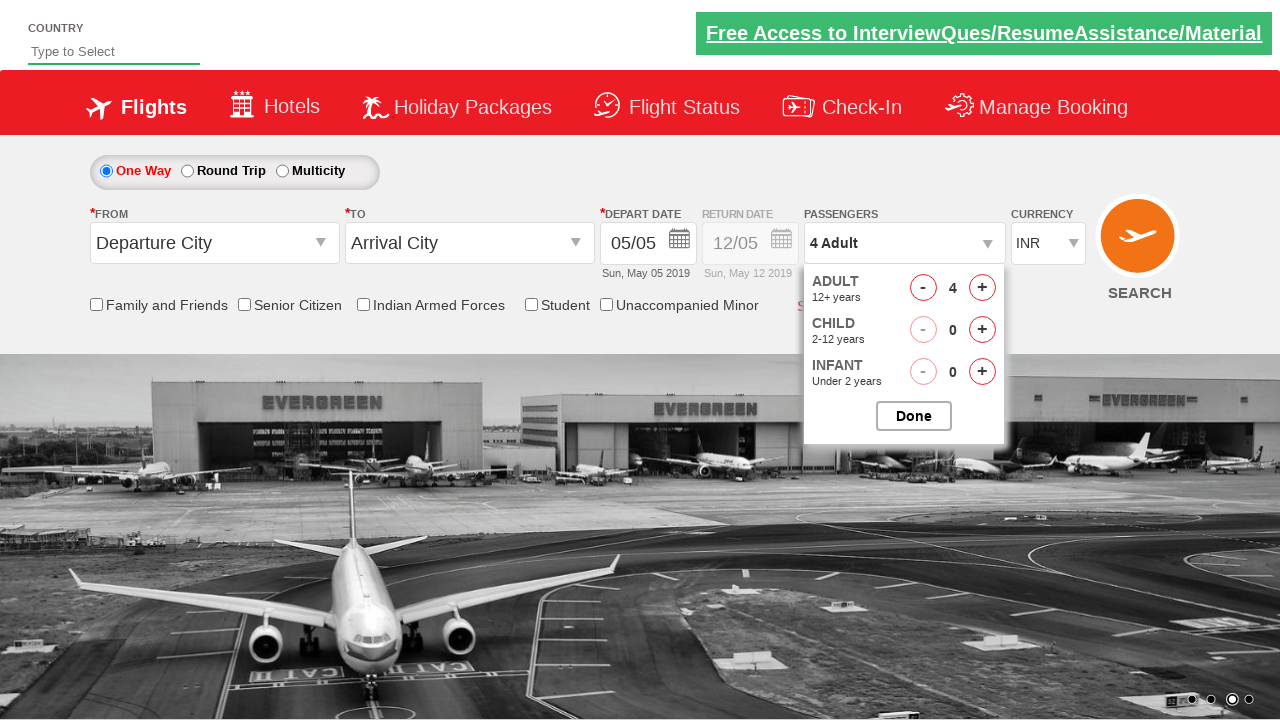

Clicked increment button to increase adult passenger count (iteration 4 of 4) at (982, 288) on #hrefIncAdt
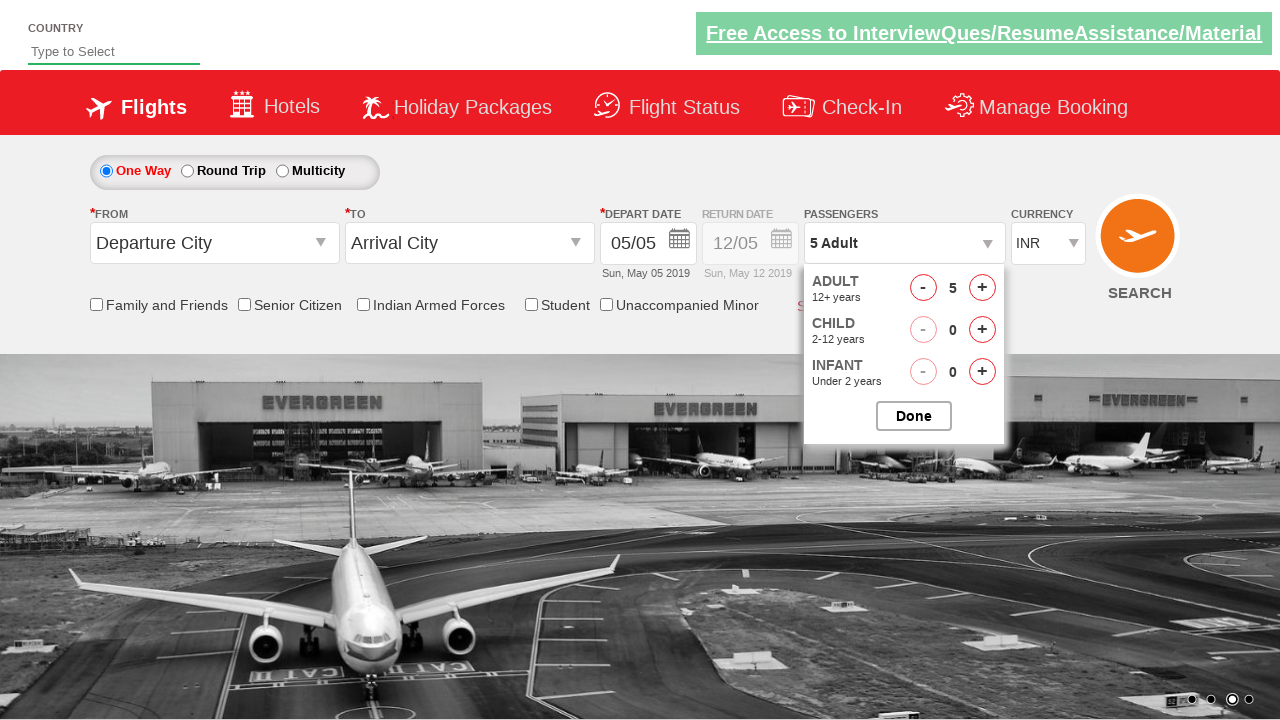

Waited for dropdown content to update
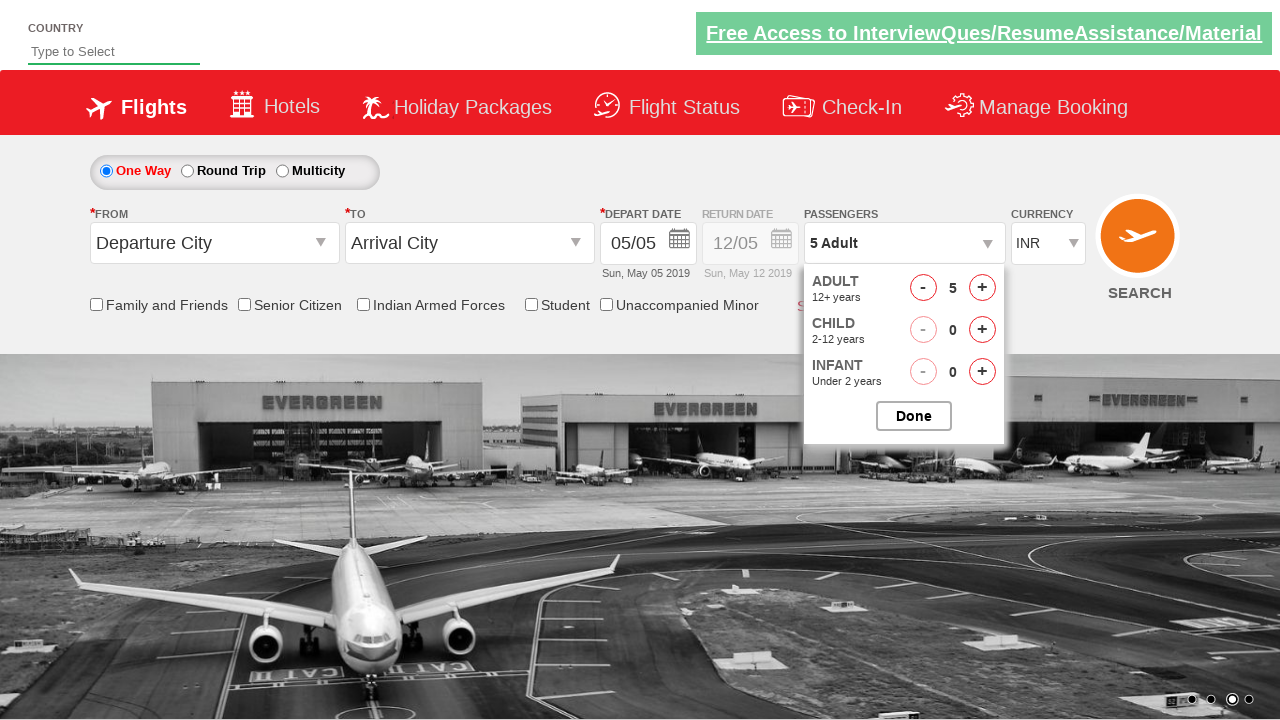

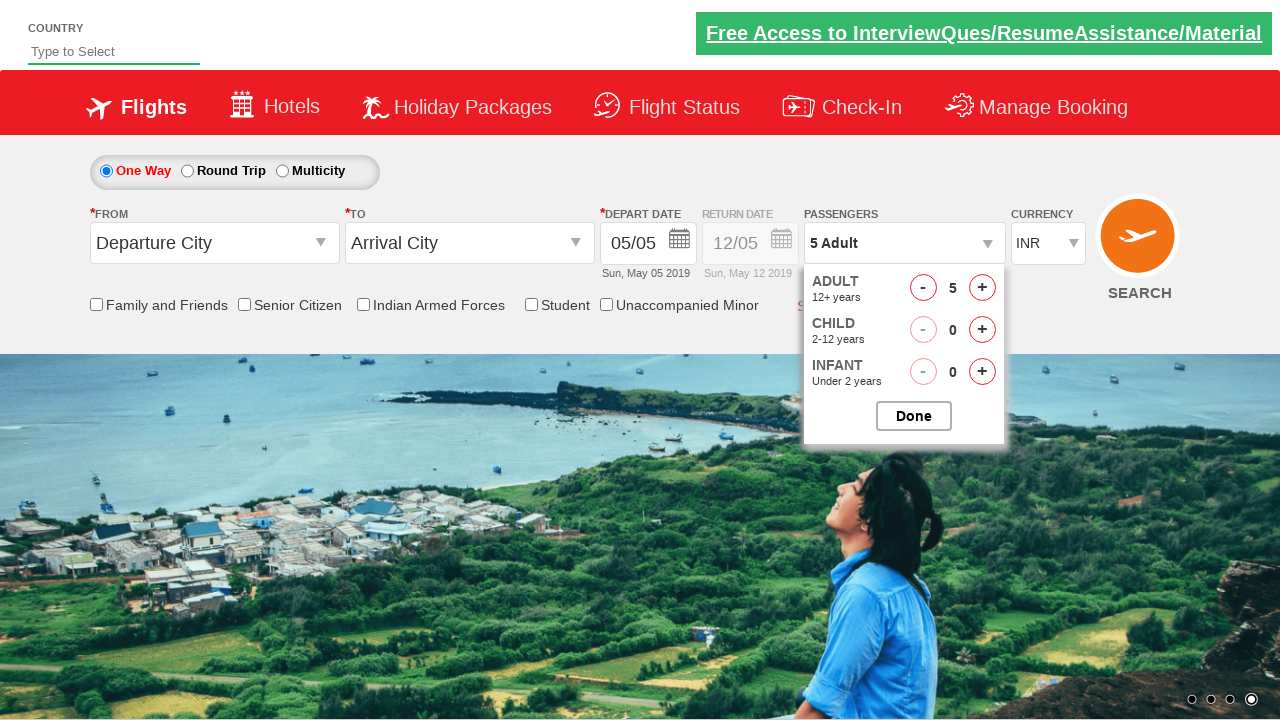